Completes a series of riddle challenges by solving the riddle of stones, using its answer for the riddle of secrets, and identifying the richest merchant

Starting URL: https://techstepacademy.com/trial-of-the-stones

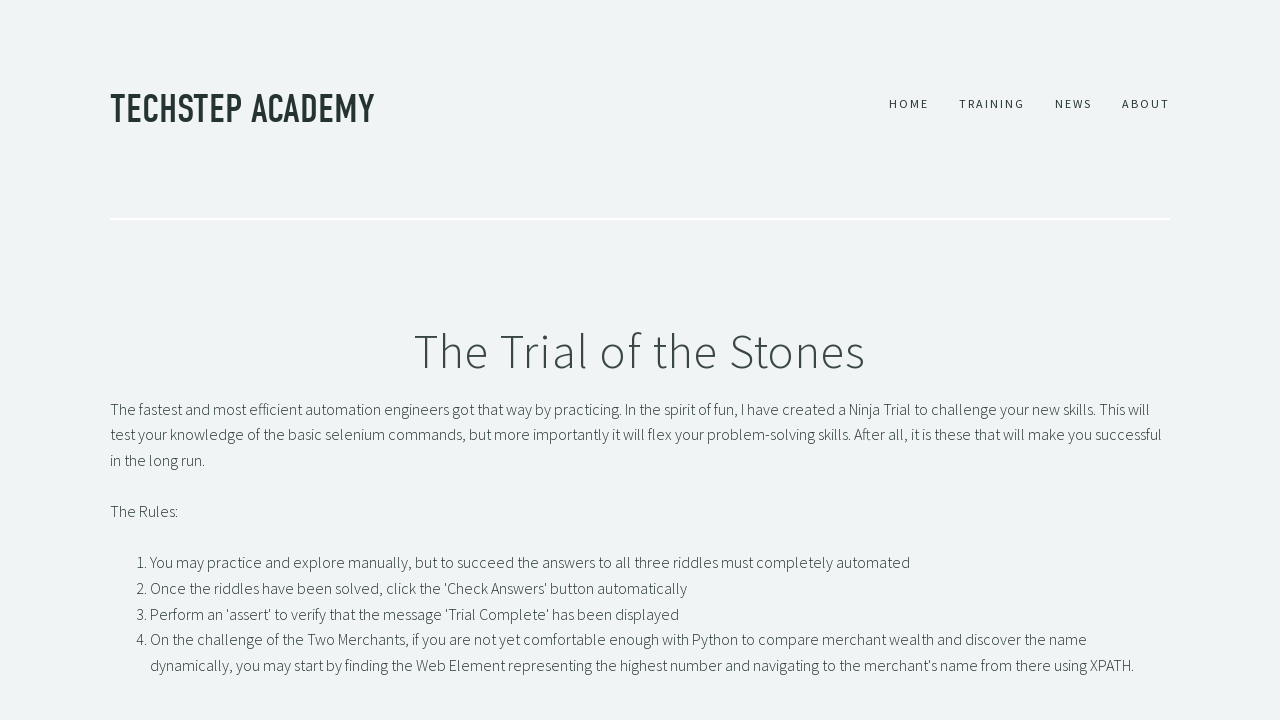

Filled Riddle of Stone input with 'rock' on input[id="r1Input"]
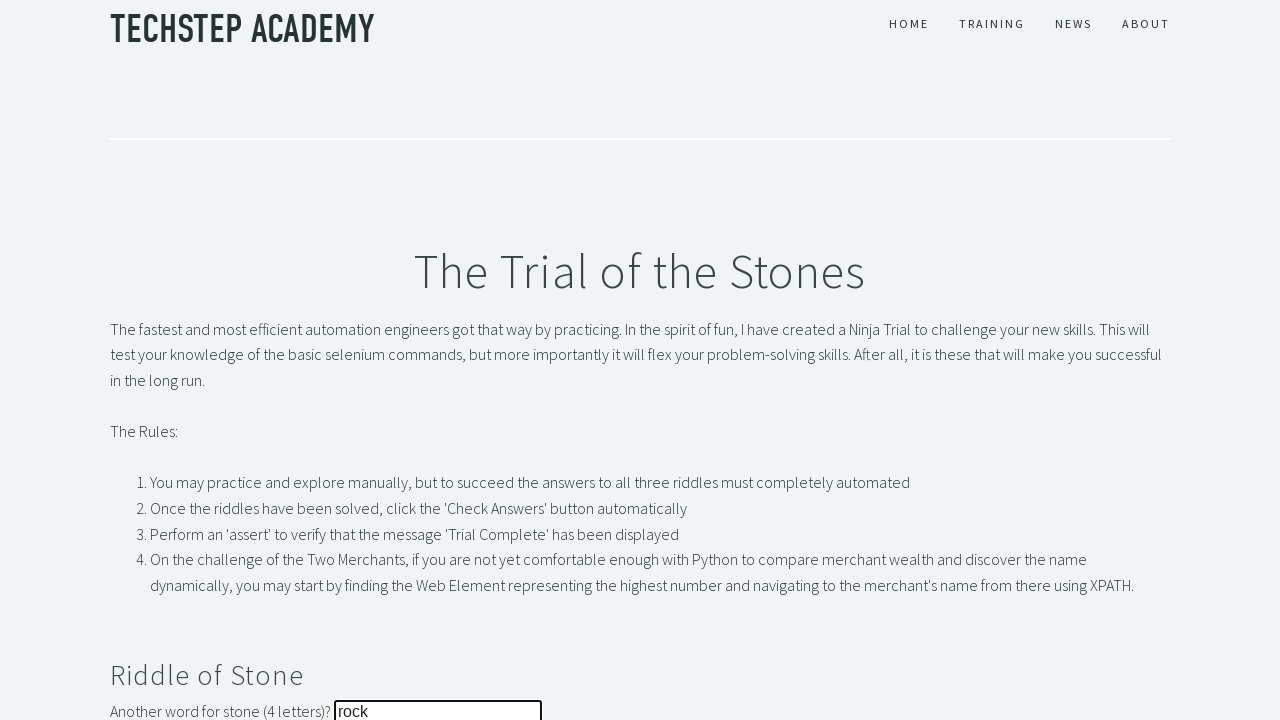

Clicked submit button for Riddle of Stone at (145, 360) on button[id="r1Btn"]
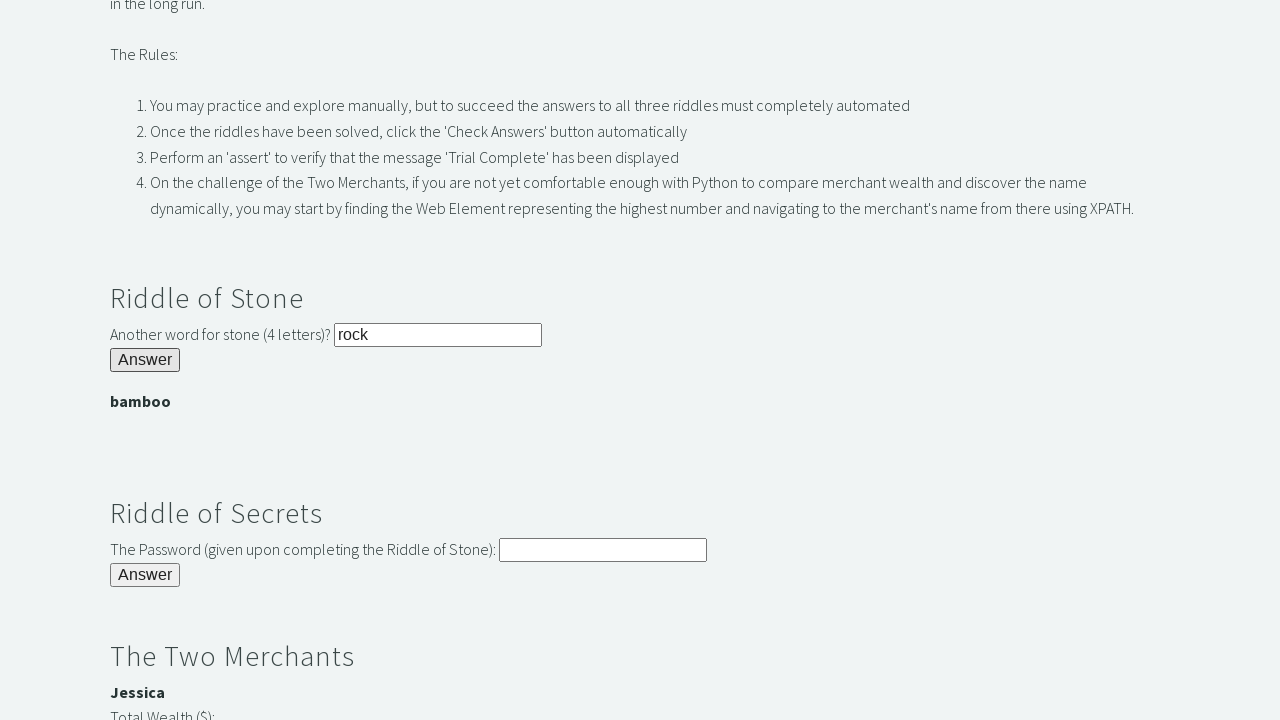

Retrieved answer from Riddle of Stone: bamboo
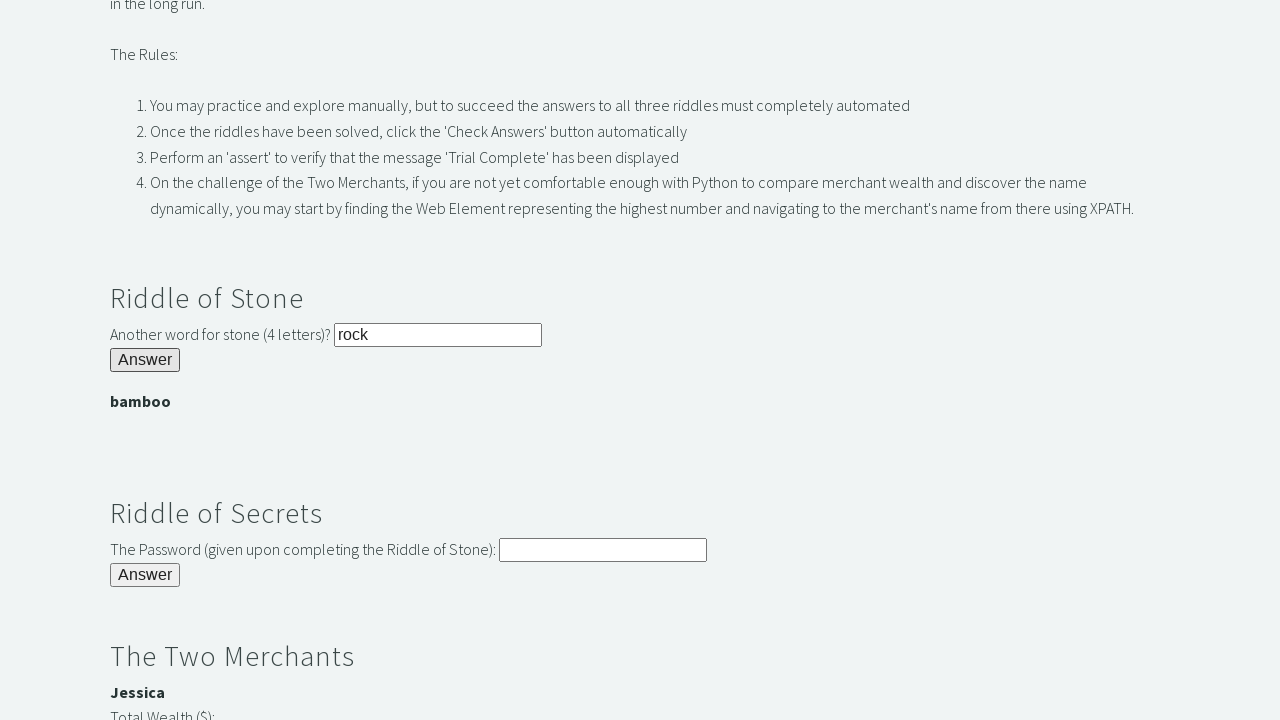

Filled Riddle of Secrets input with stone riddle answer on input[id="r2Input"]
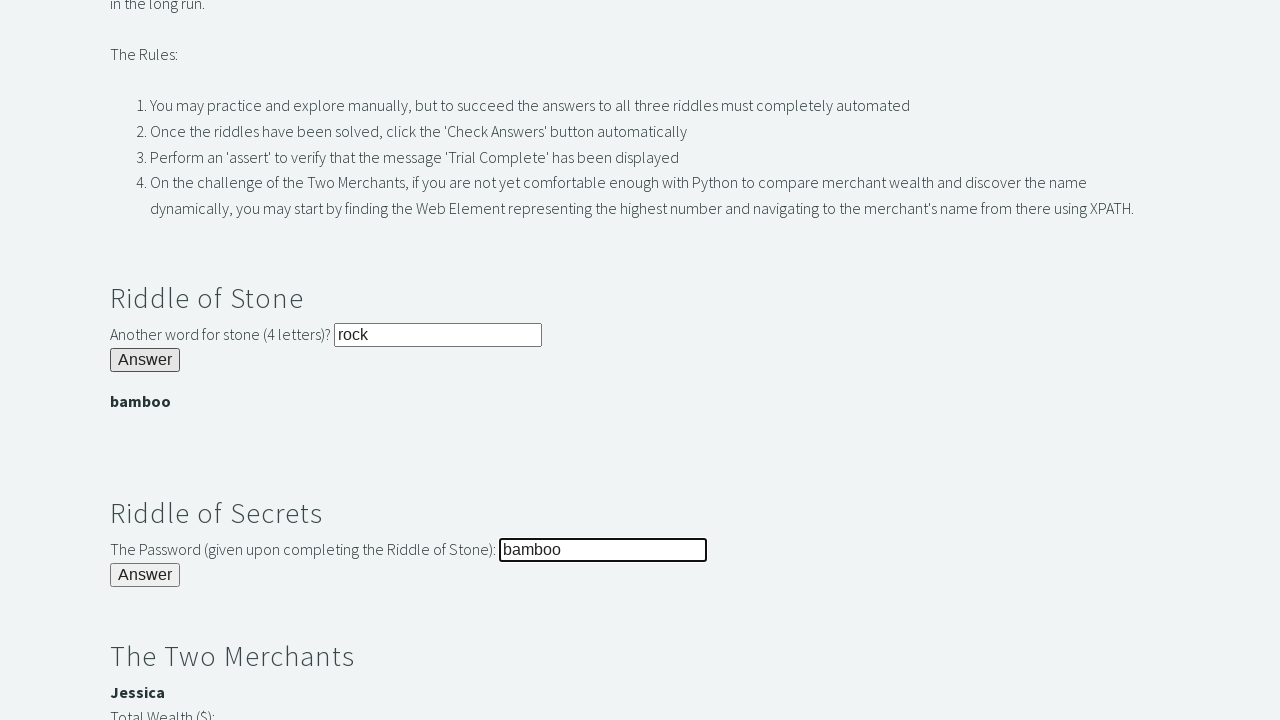

Clicked submit button for Riddle of Secrets at (145, 575) on button[id="r2Butn"]
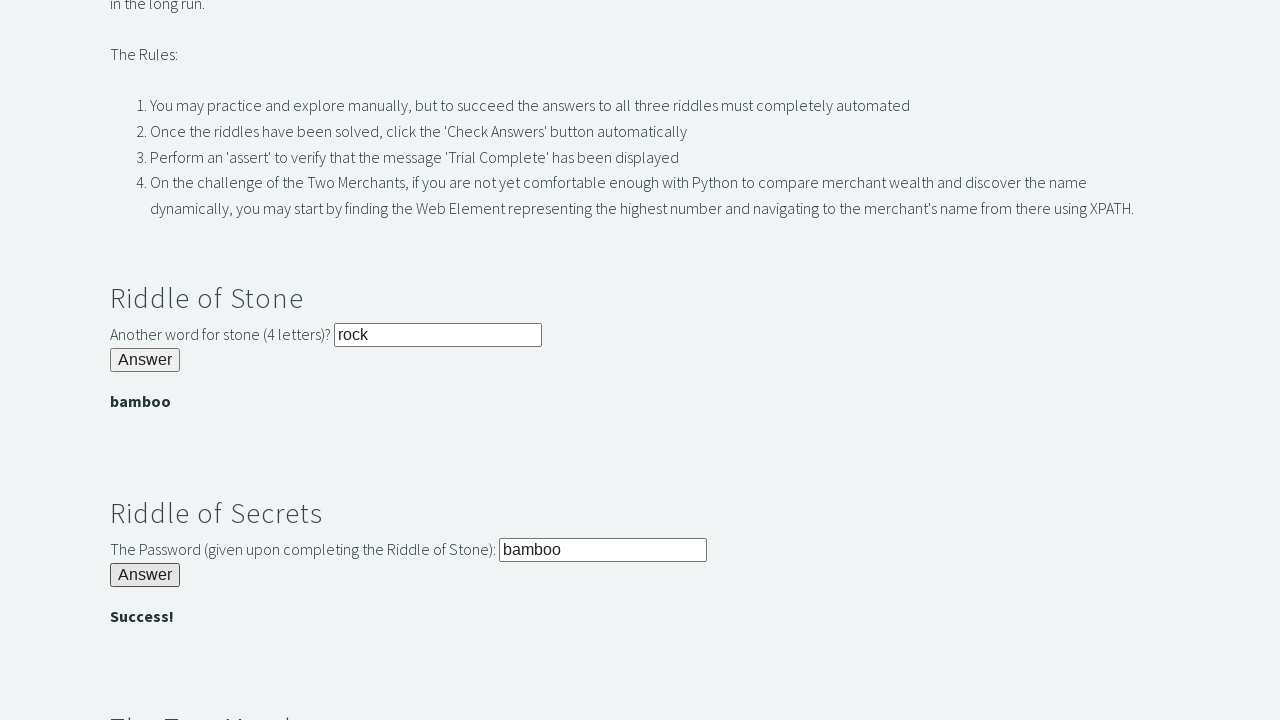

Identified richest merchant: Jessica
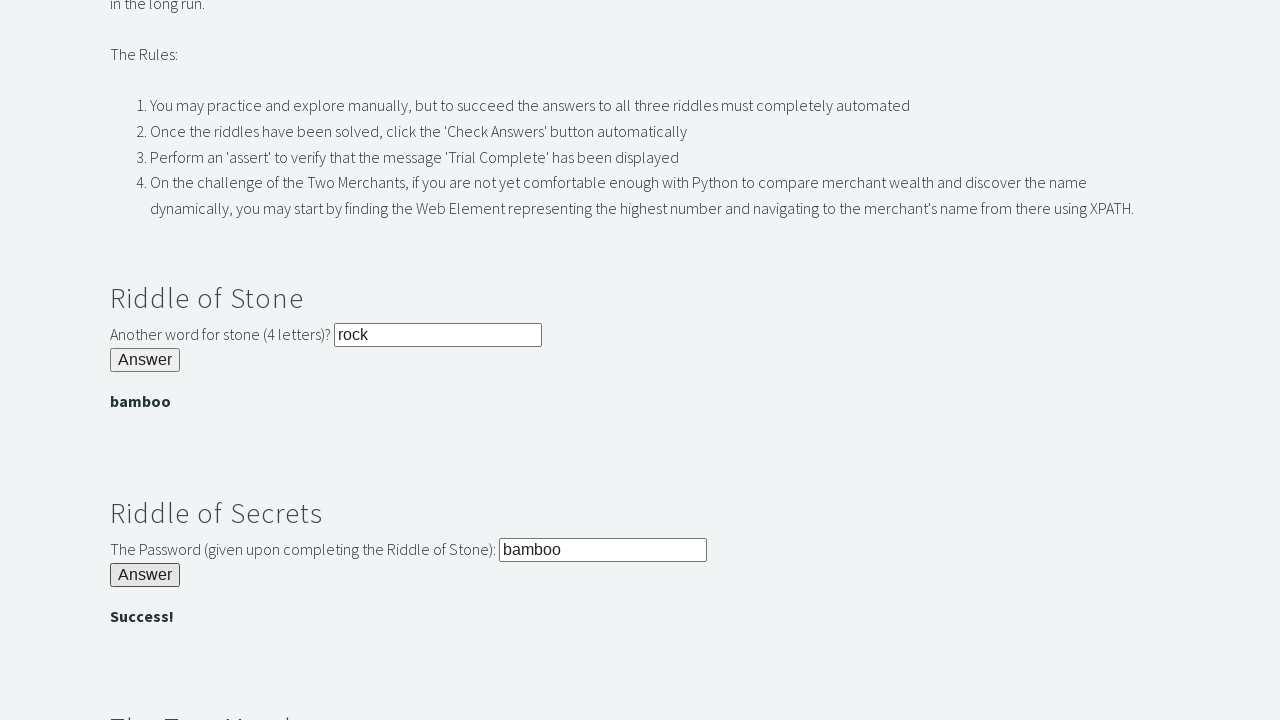

Filled merchant identification input with richest merchant name on #r3Input
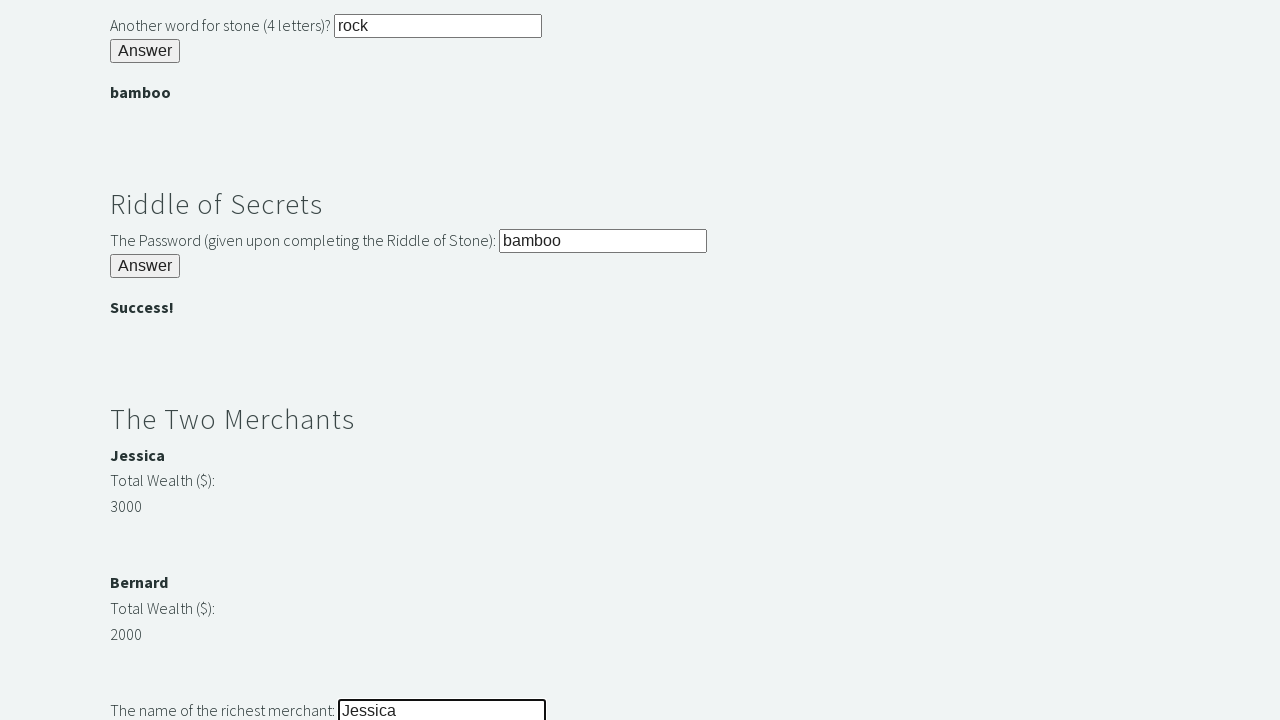

Clicked submit button for merchant identification at (145, 360) on button#r3Butn
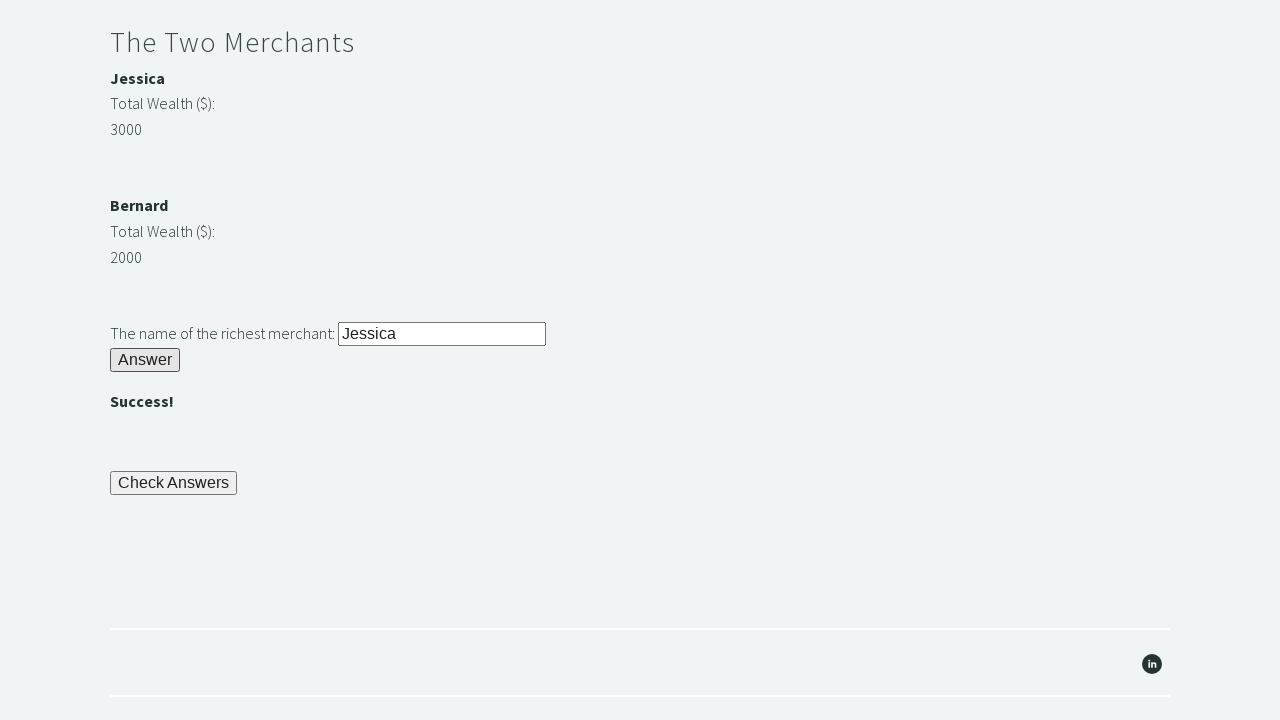

Clicked final check button to complete trial at (174, 483) on button[name="checkButn"]
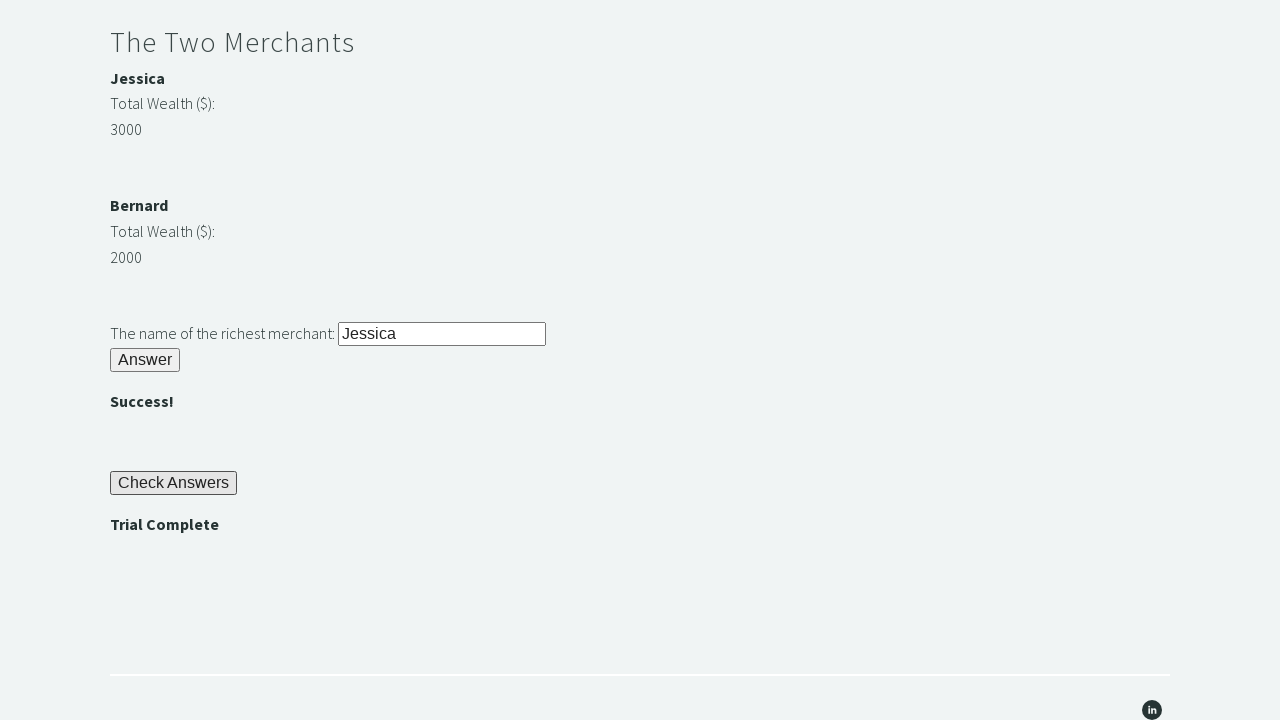

Trial completion banner appeared - all riddles solved successfully
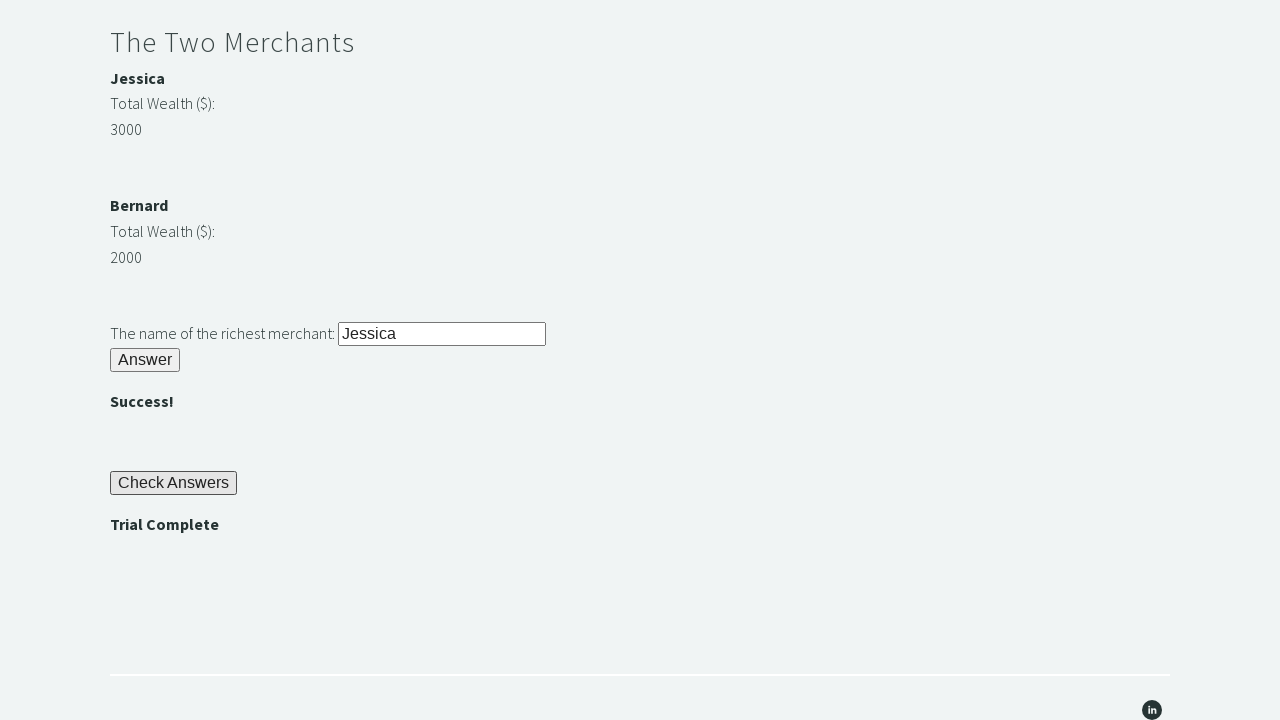

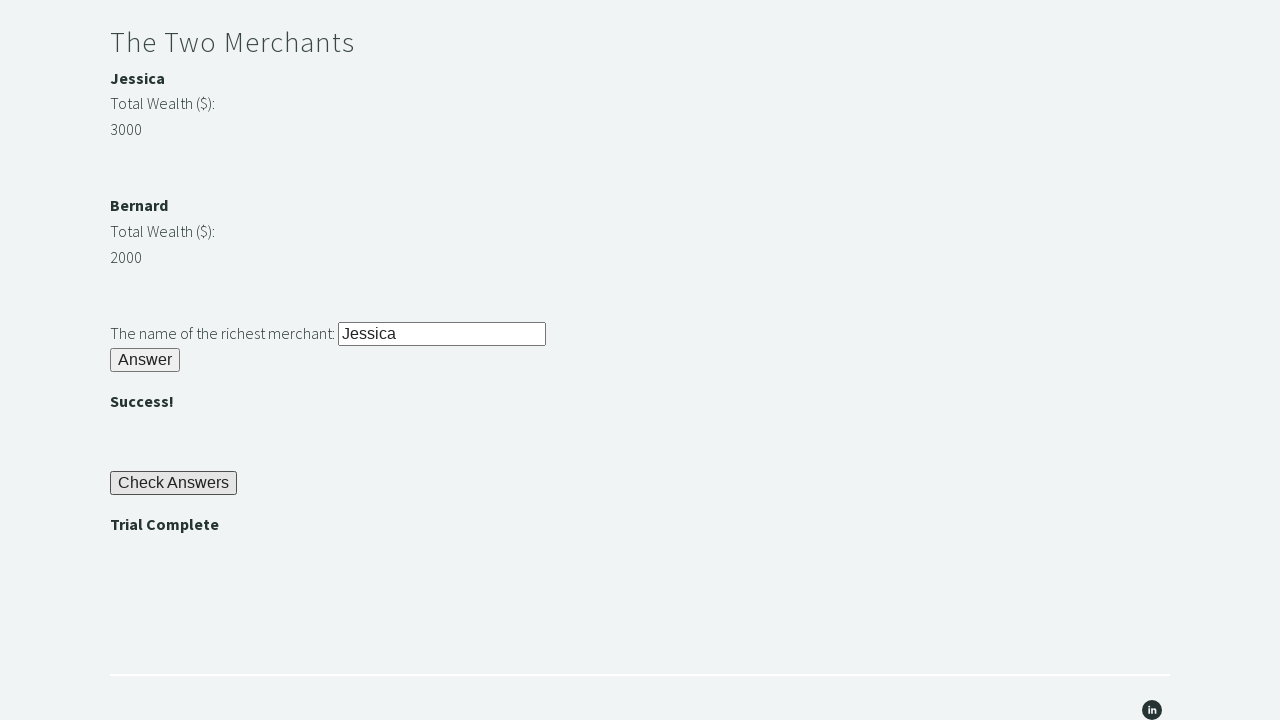